Tests modern alert (sweet alert) by clicking a button to trigger the modal, verifying it appears, and closing it

Starting URL: https://letcode.in/alert

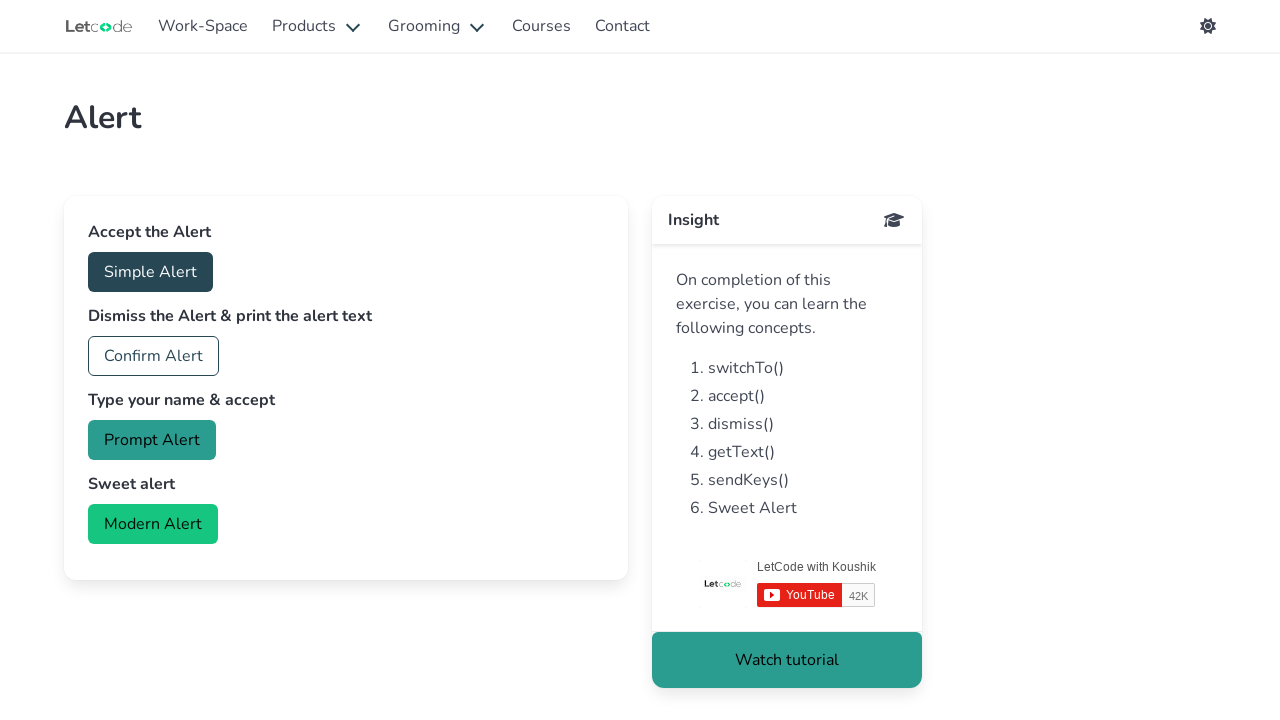

Clicked modern alert button to trigger sweet alert modal at (153, 524) on #modern
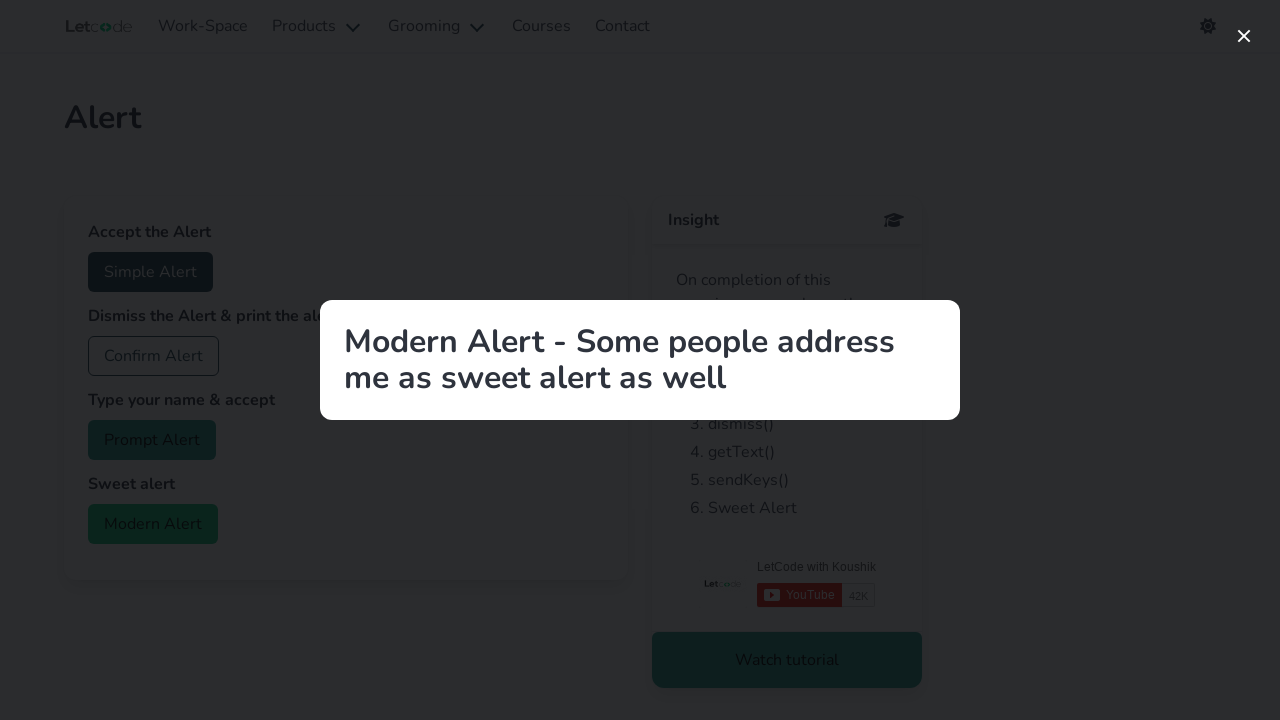

Modern alert modal appeared with title visible
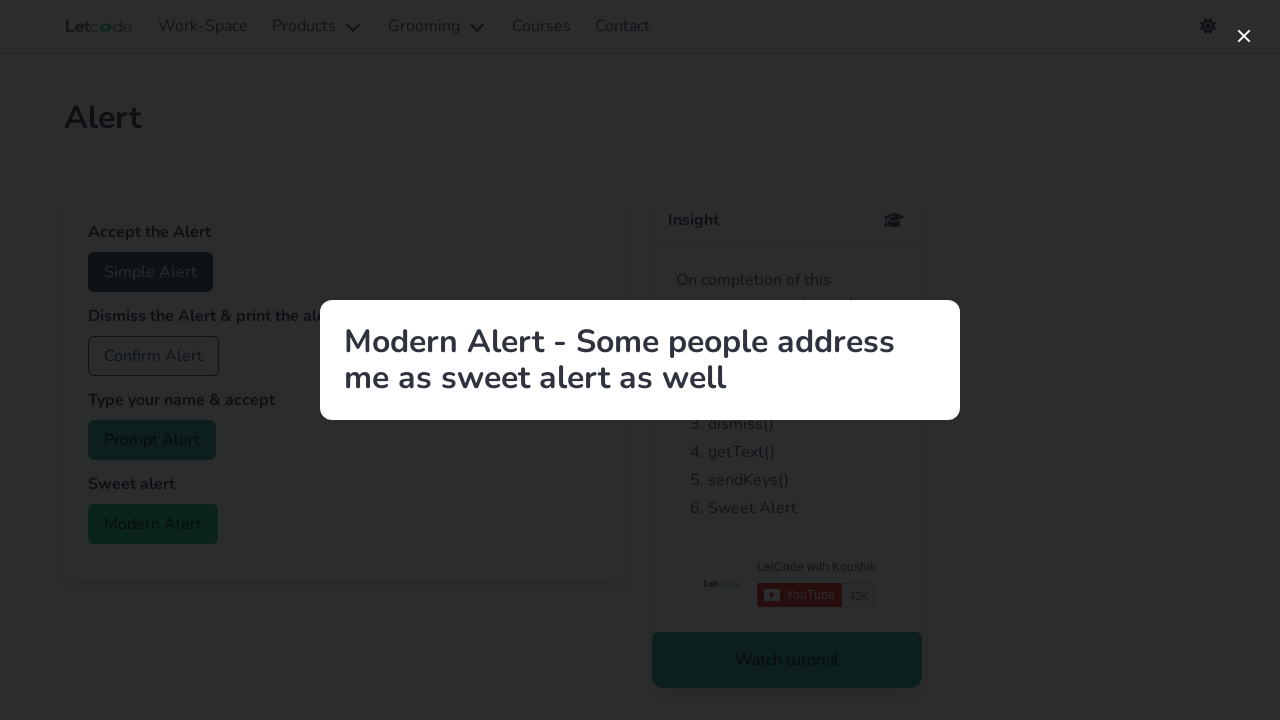

Clicked close button on modern alert modal at (1244, 36) on button.modal-close.is-large
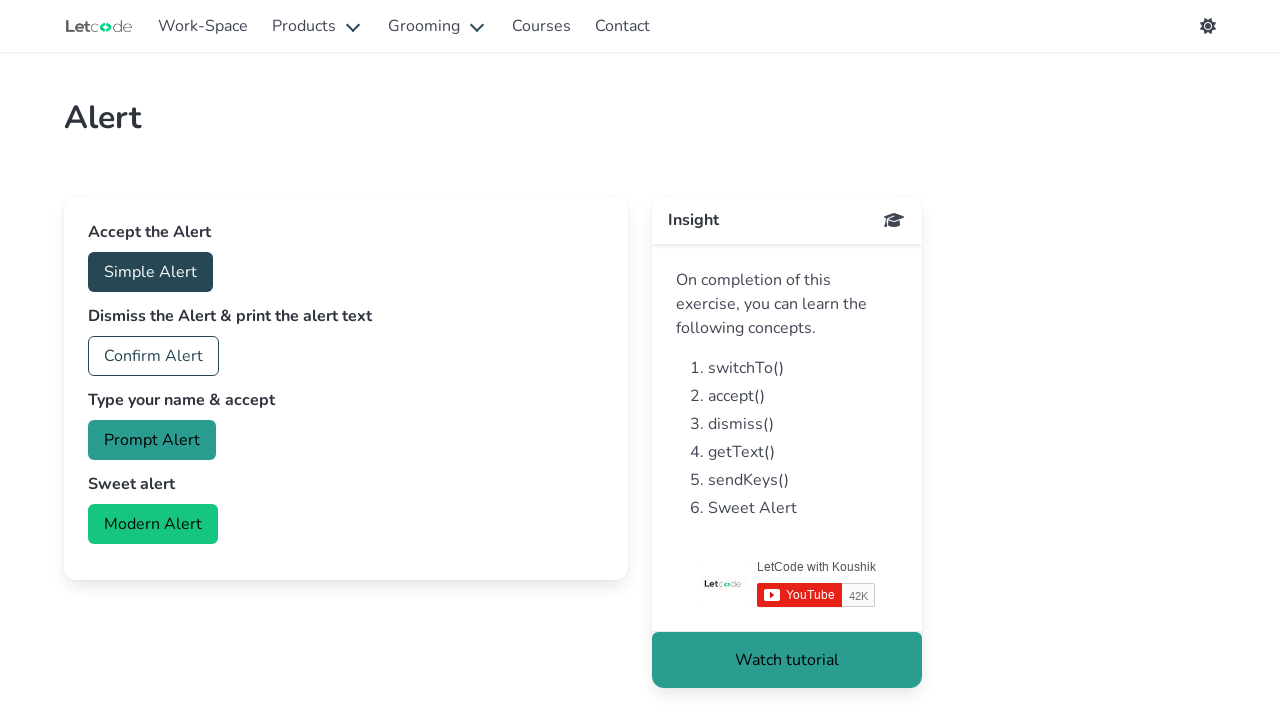

Modern alert modal closed successfully
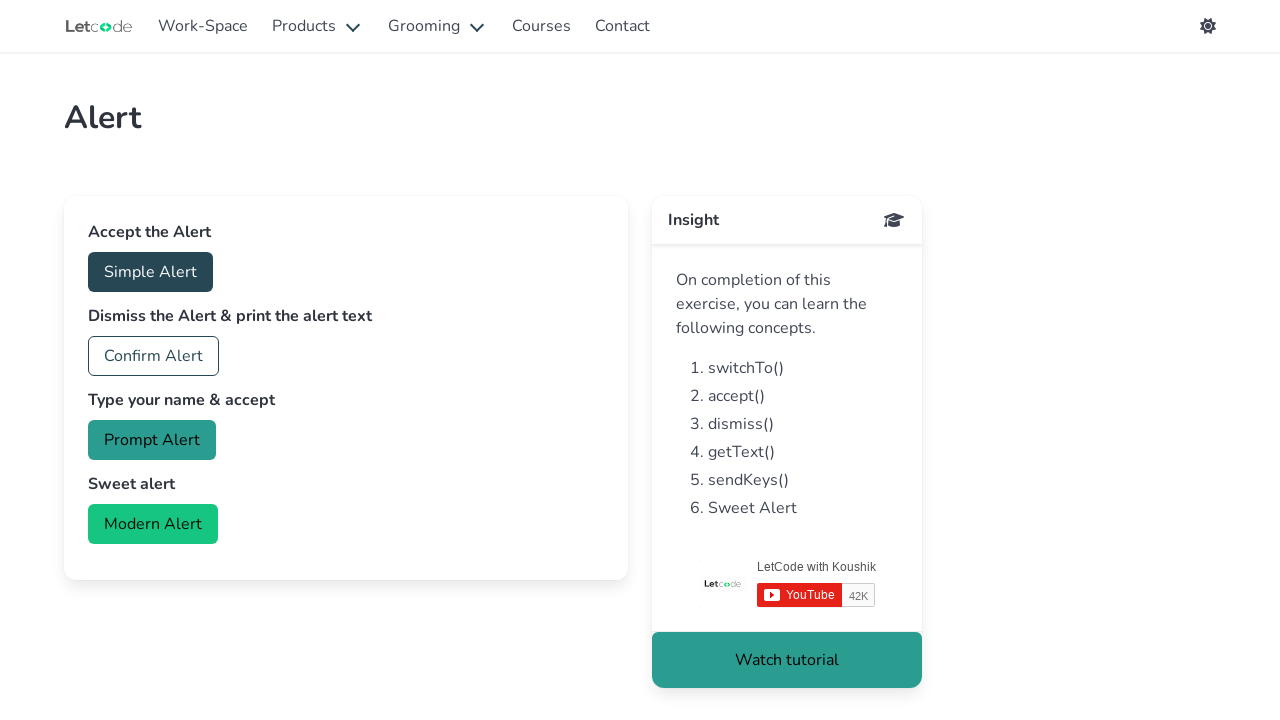

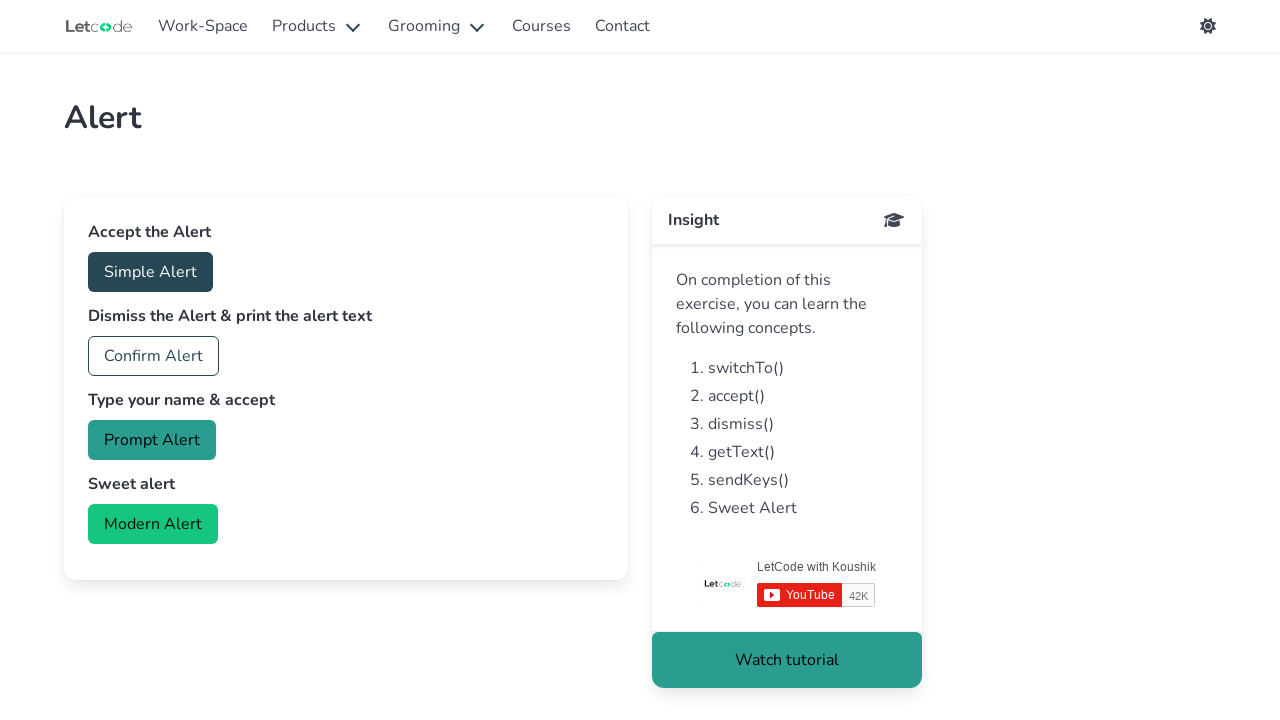